Tests drag and drop functionality by dragging an element from source to target location

Starting URL: https://demoqa.com/droppable

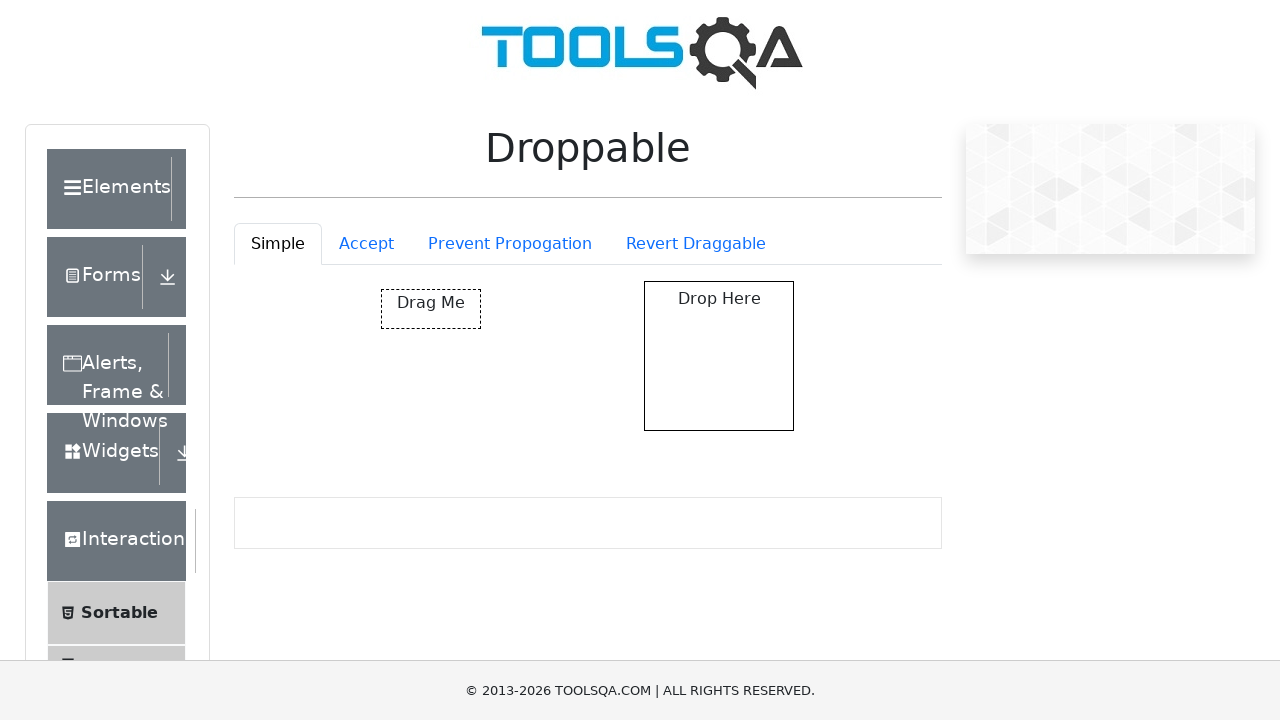

Navigated to drag and drop demo page
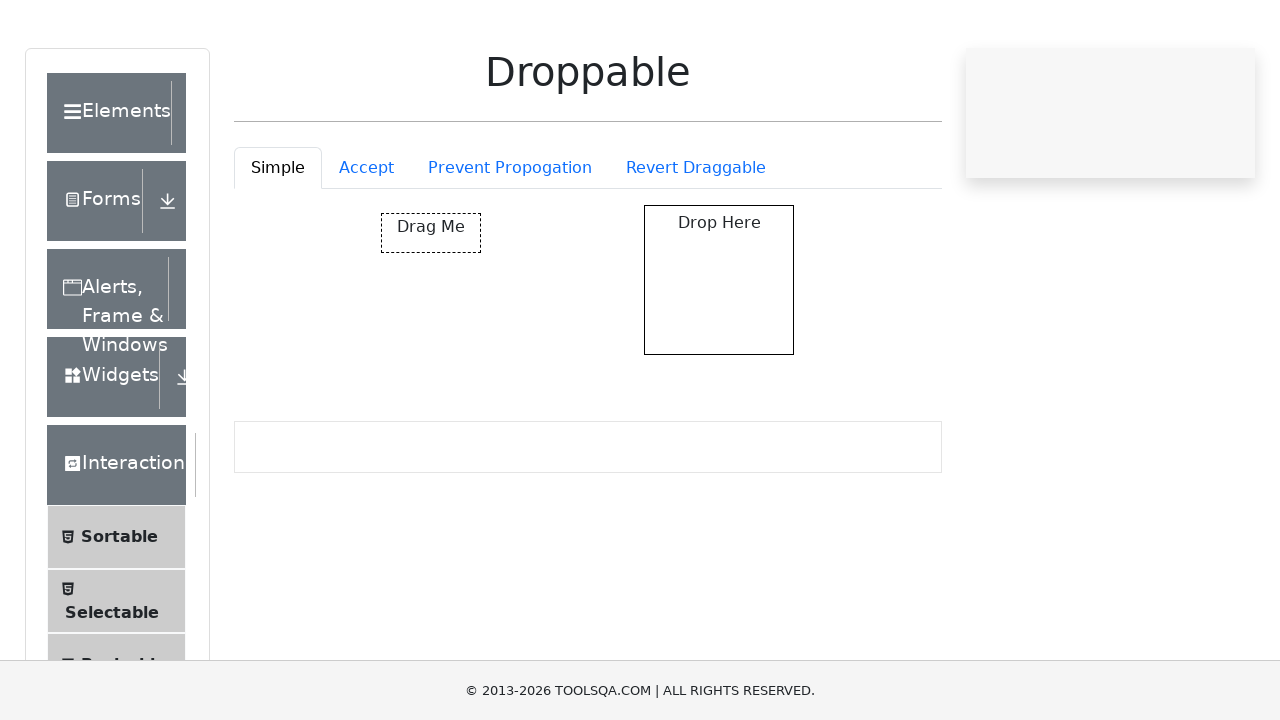

Dragged element from source to target drop container at (719, 356)
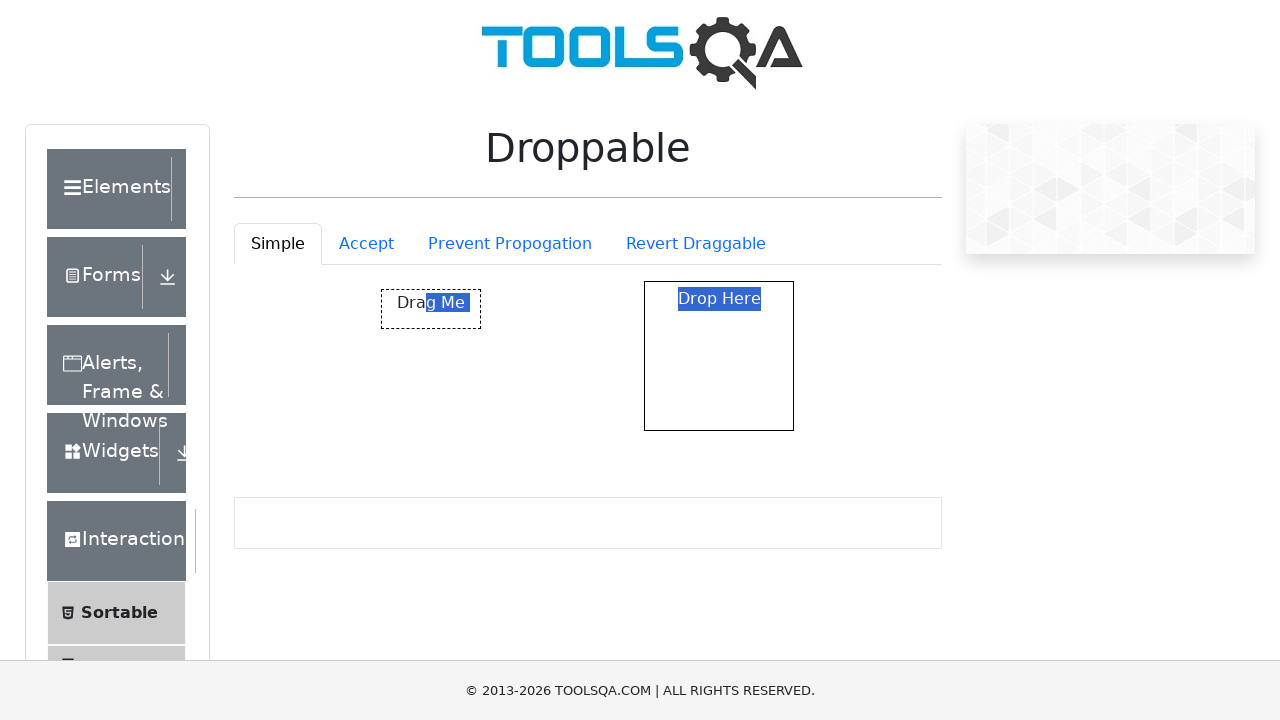

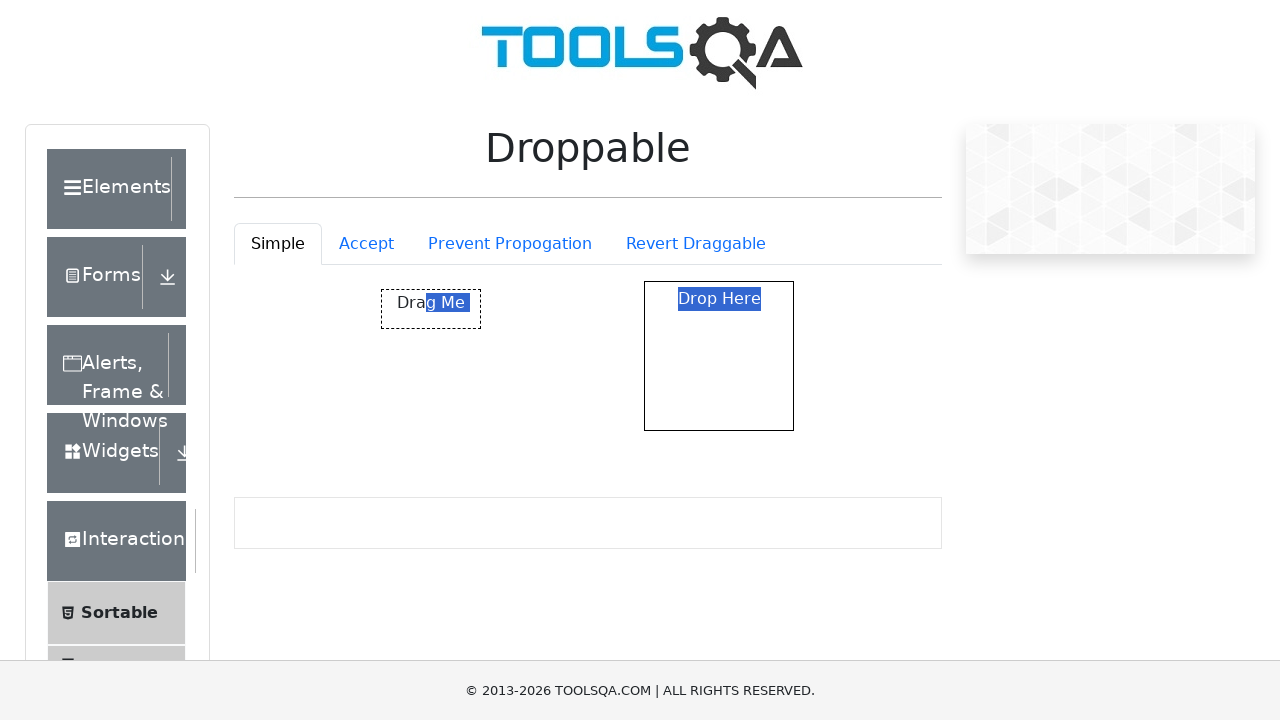